Tests the complete flight booking flow on BlazeDemo by selecting departure and destination cities, choosing a flight, filling out passenger and payment information, and submitting the purchase.

Starting URL: https://blazedemo.com/

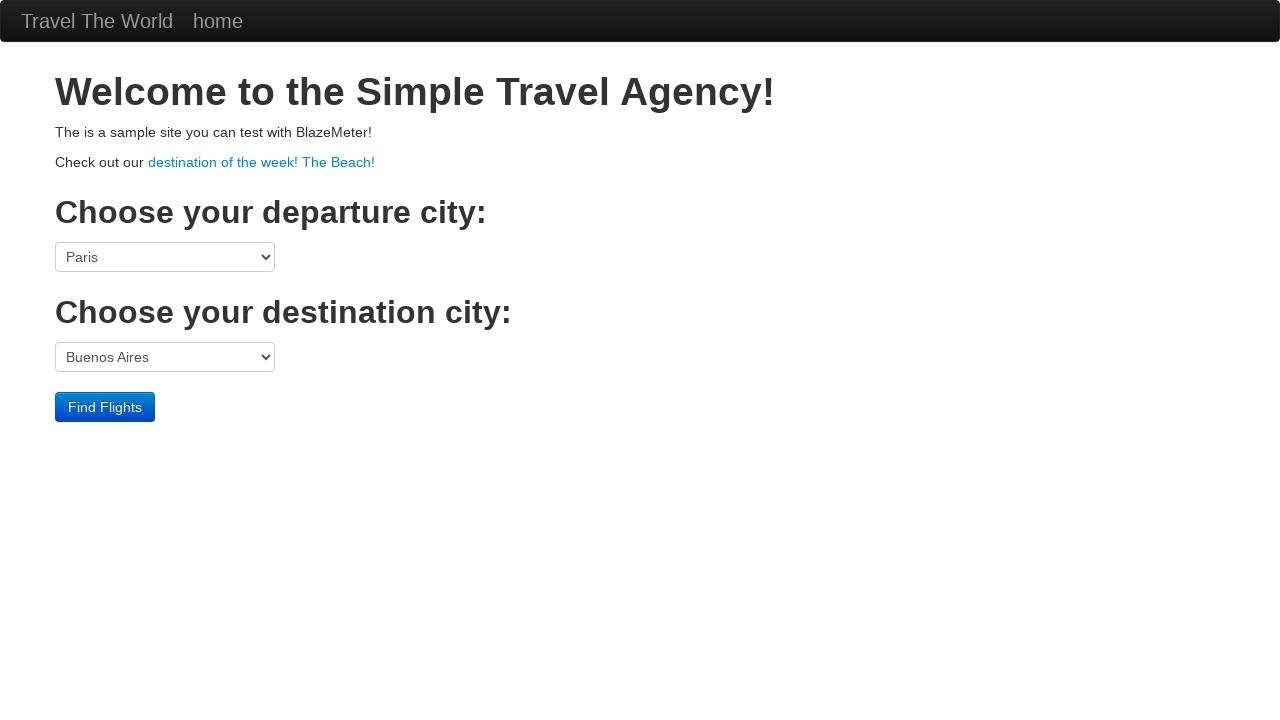

Set viewport size to 1297x741
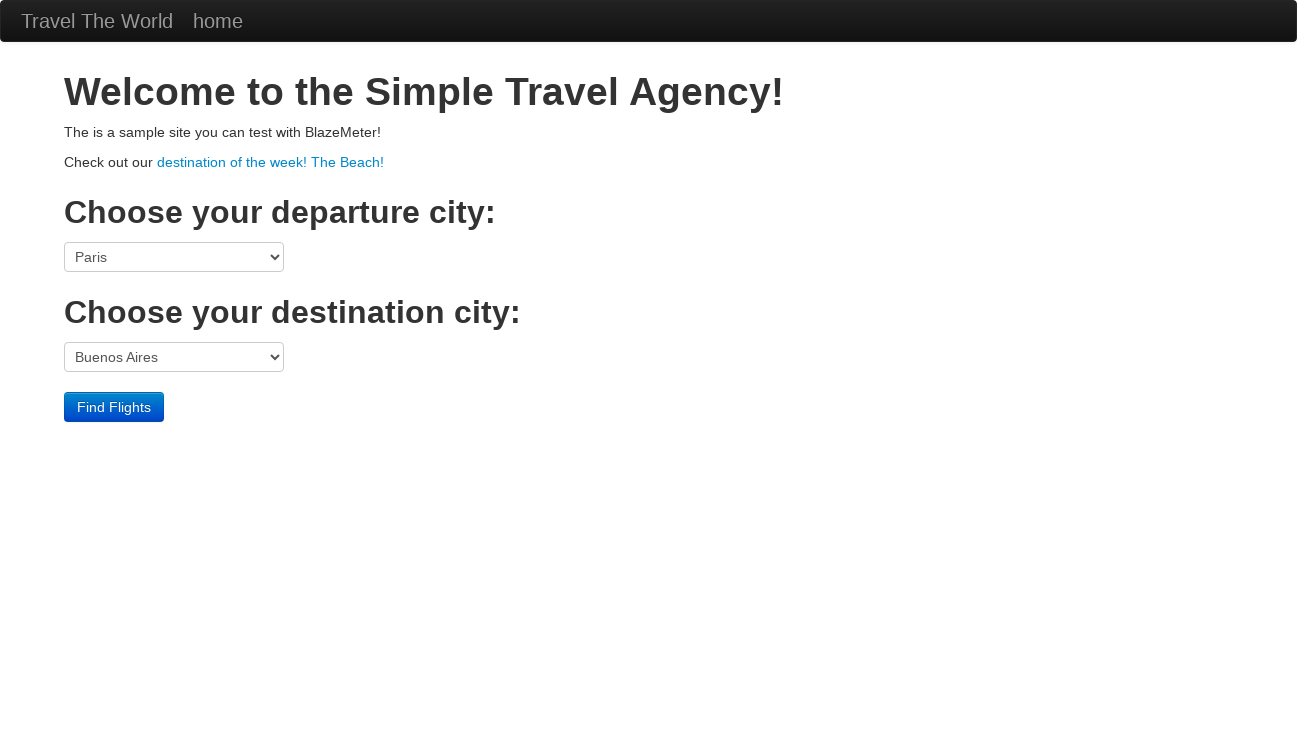

Selected Berlin as destination city on select[name='toPort']
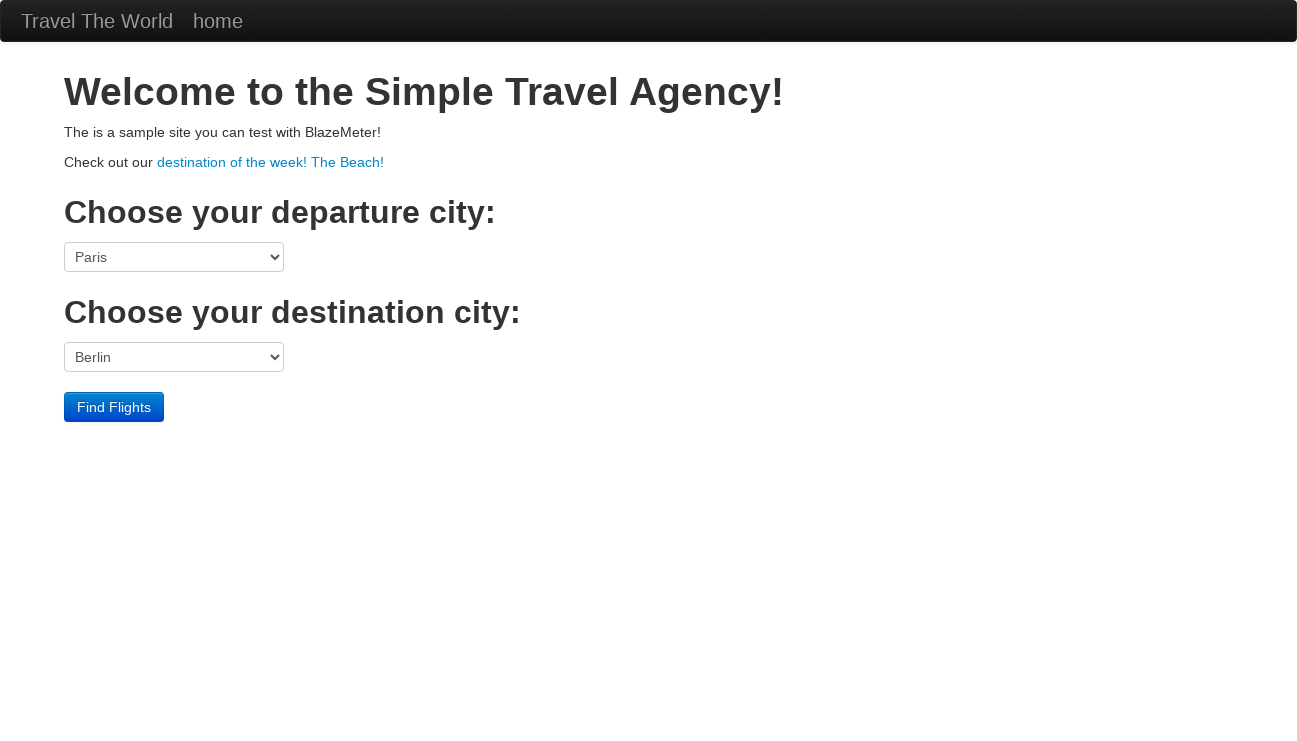

Clicked Find Flights button at (114, 407) on .btn-primary
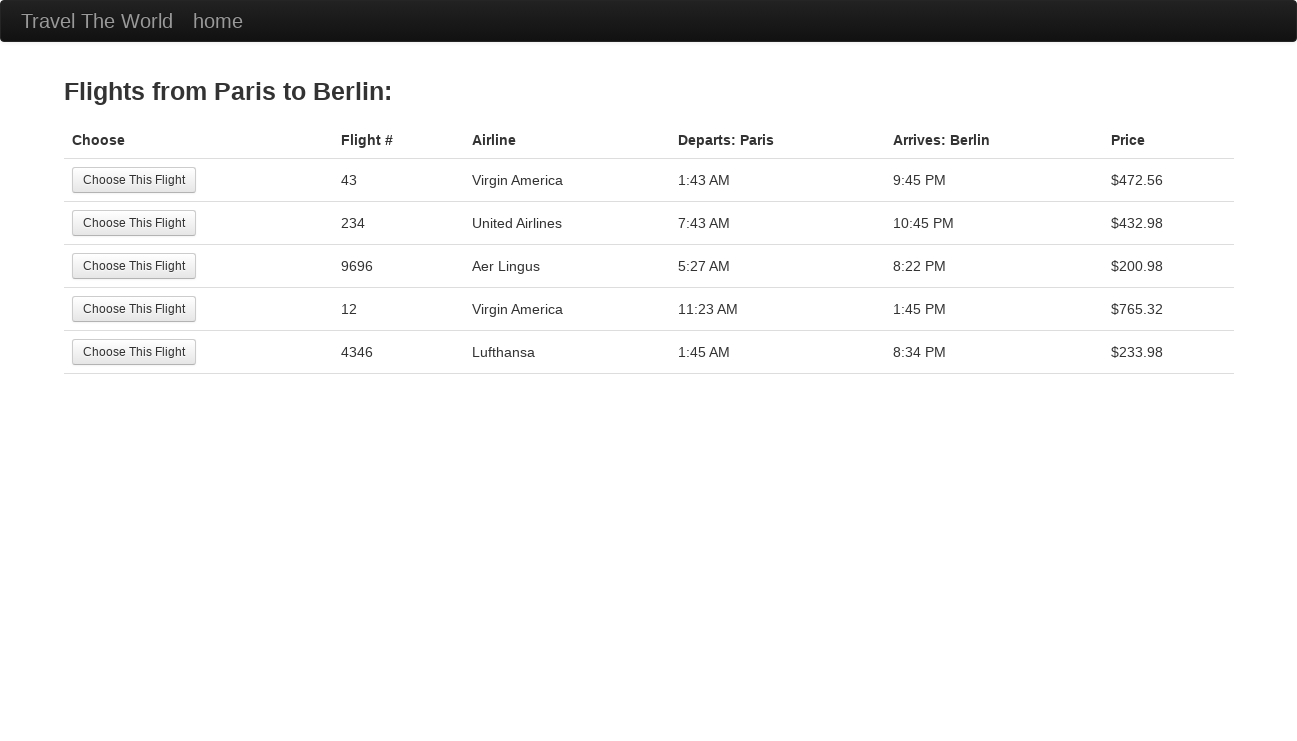

Flight results loaded
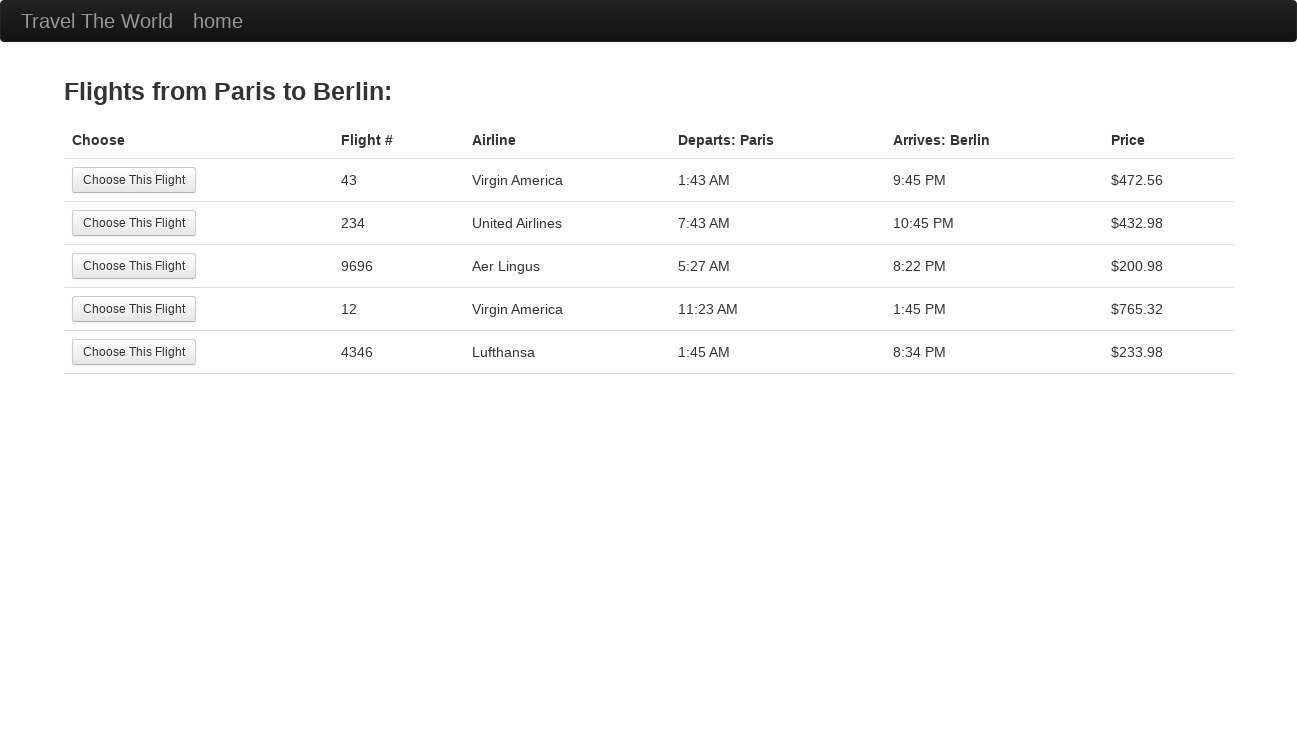

Selected first flight option at (134, 180) on tr:nth-child(1) .btn
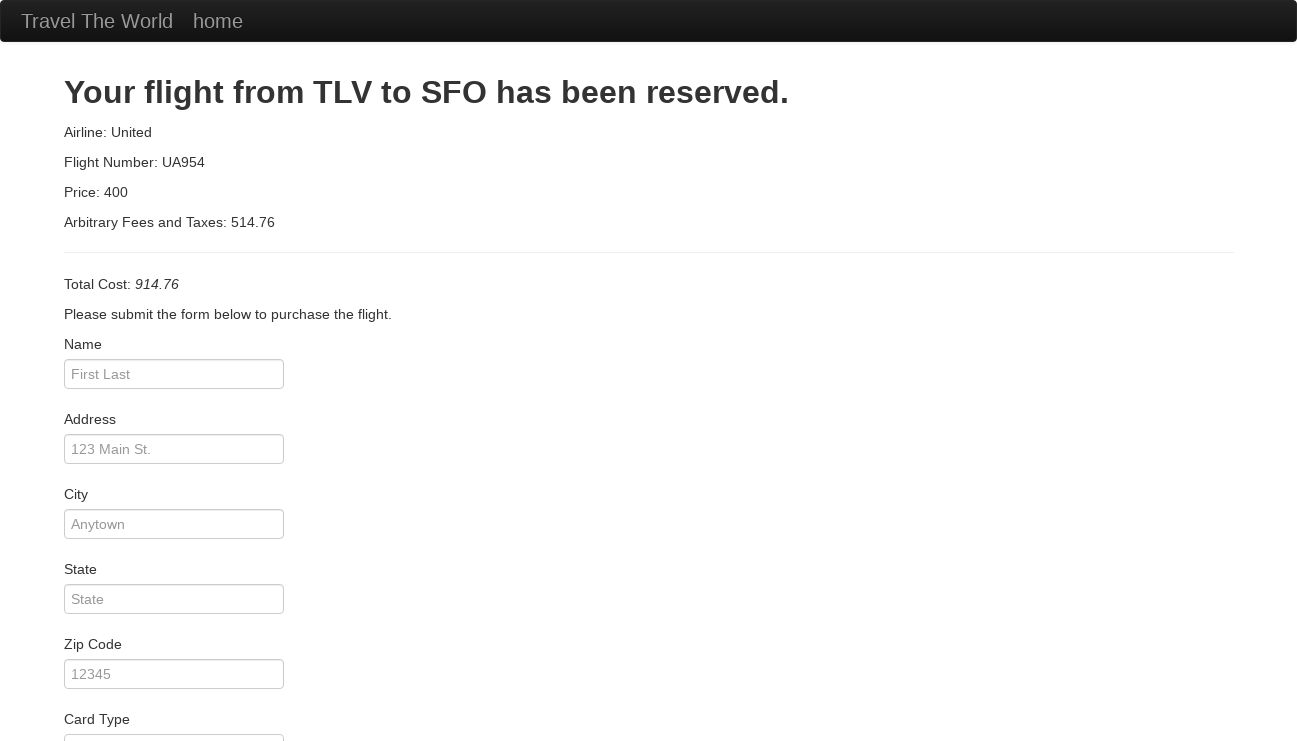

Clicked passenger name field at (174, 374) on #inputName
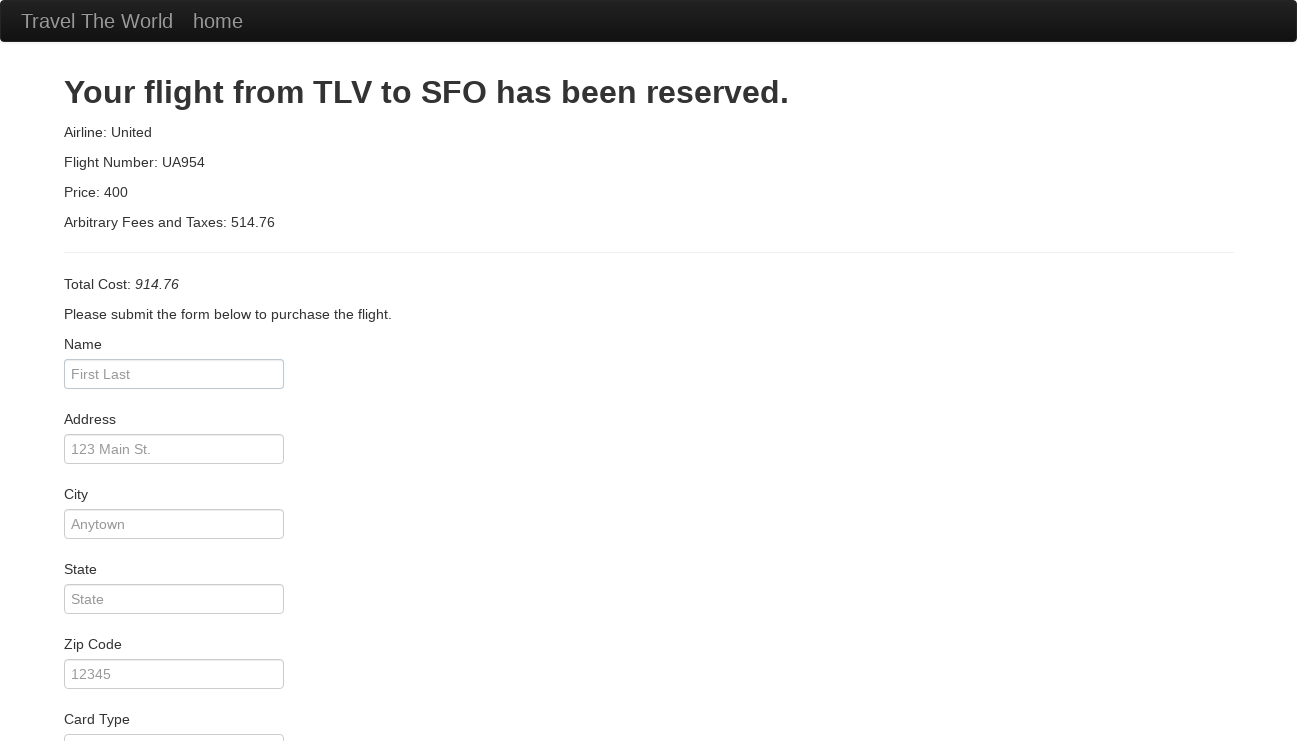

Filled passenger name with 'Martim' on #inputName
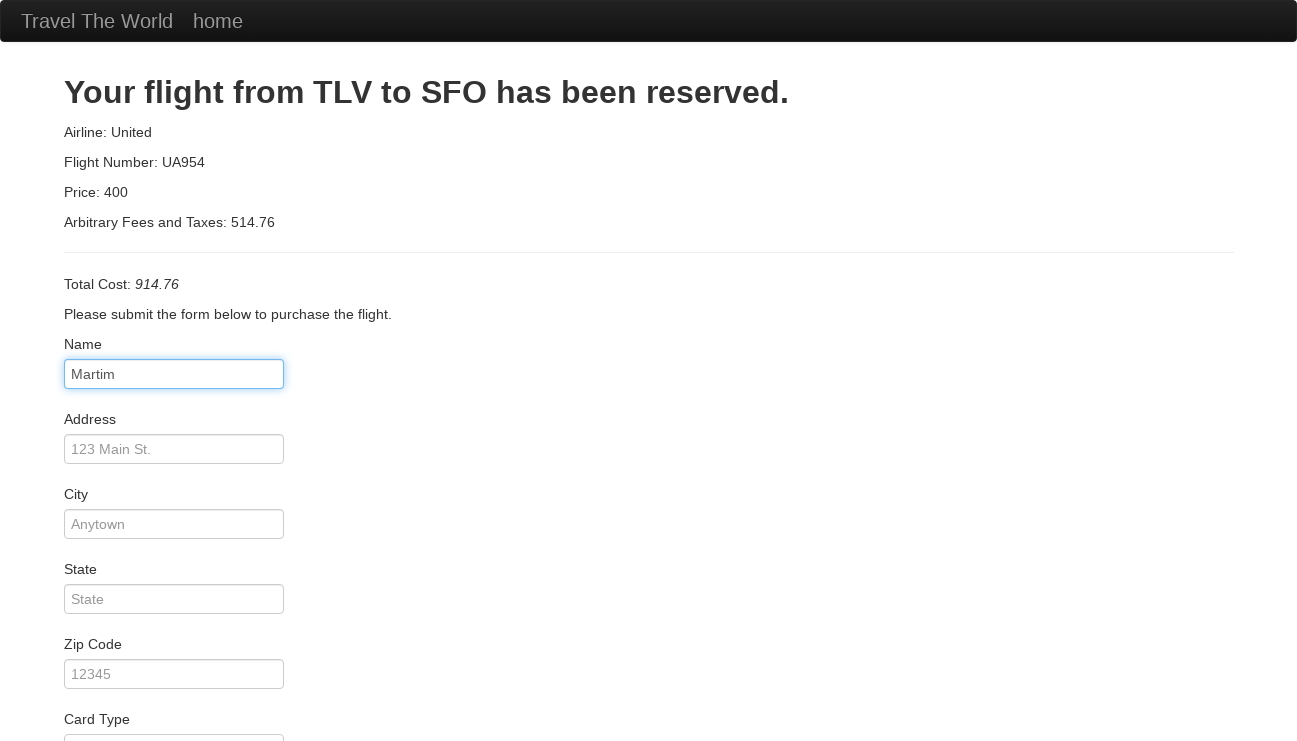

Clicked address field at (174, 449) on #address
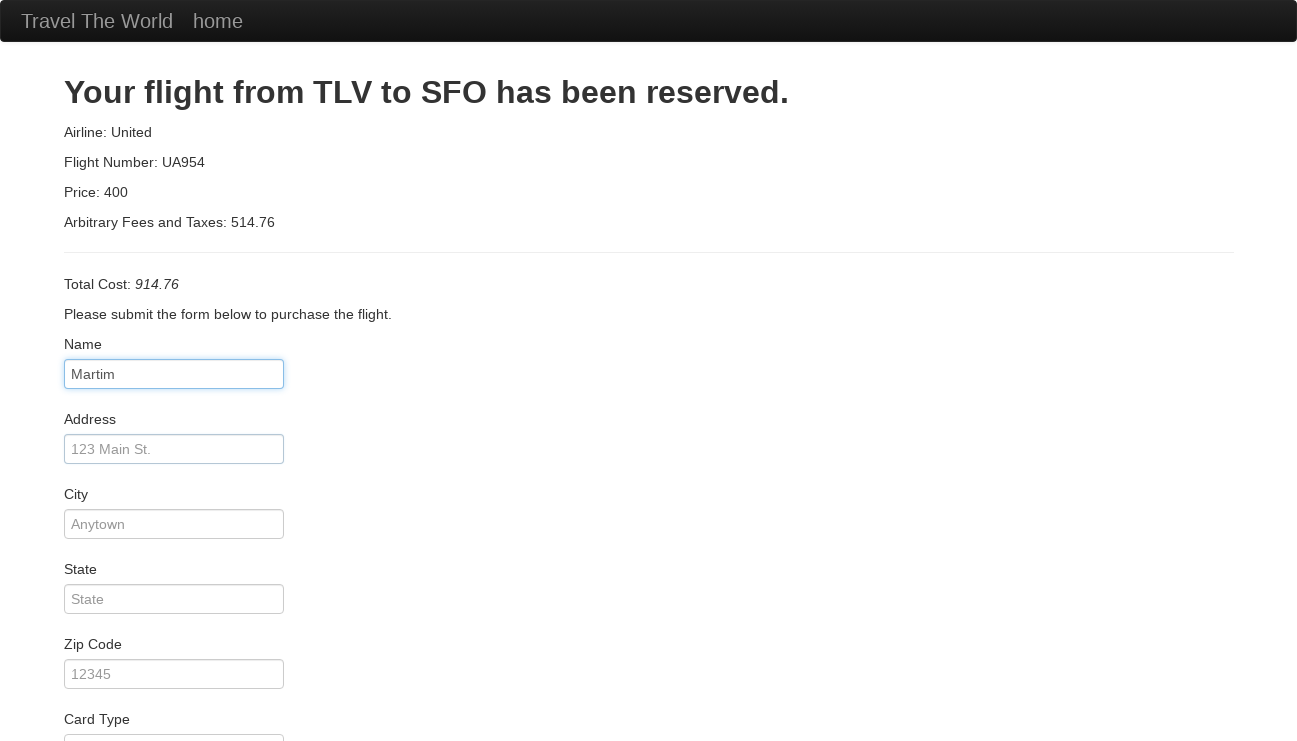

Filled address with '12345 Street Name' on #address
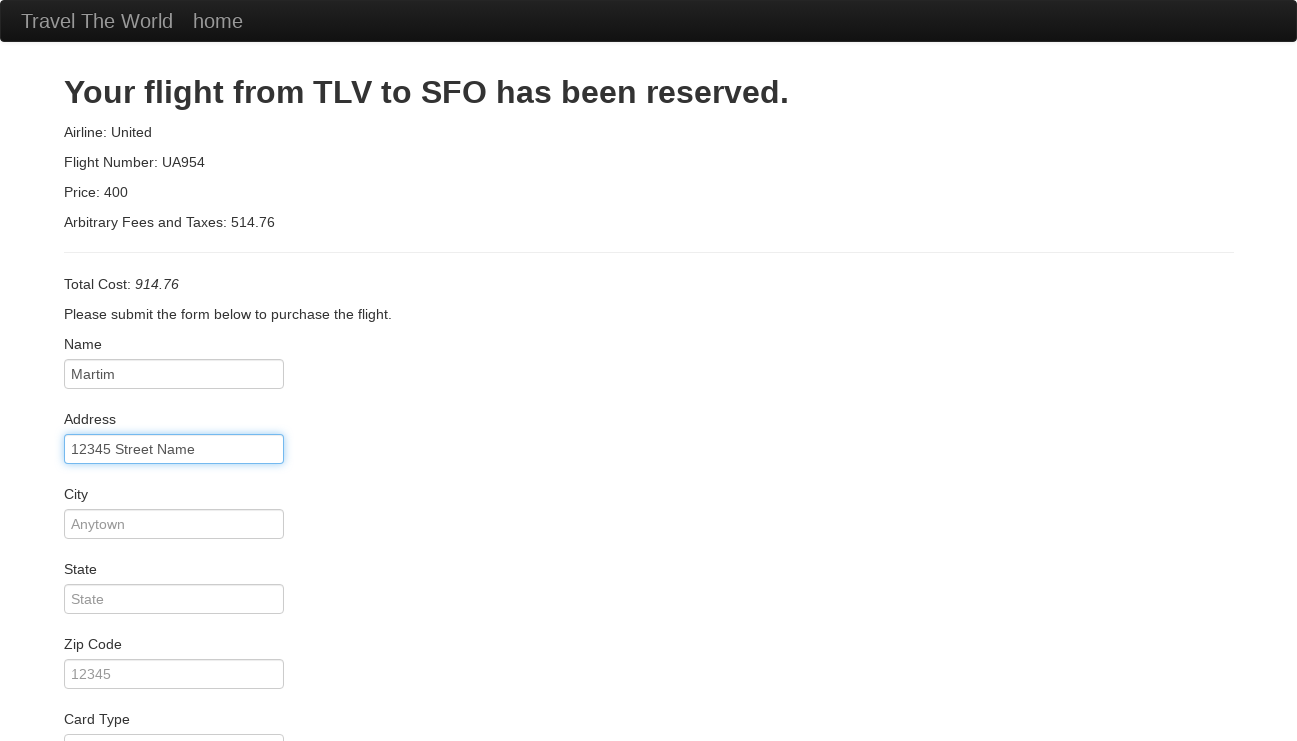

Clicked city field at (174, 524) on #city
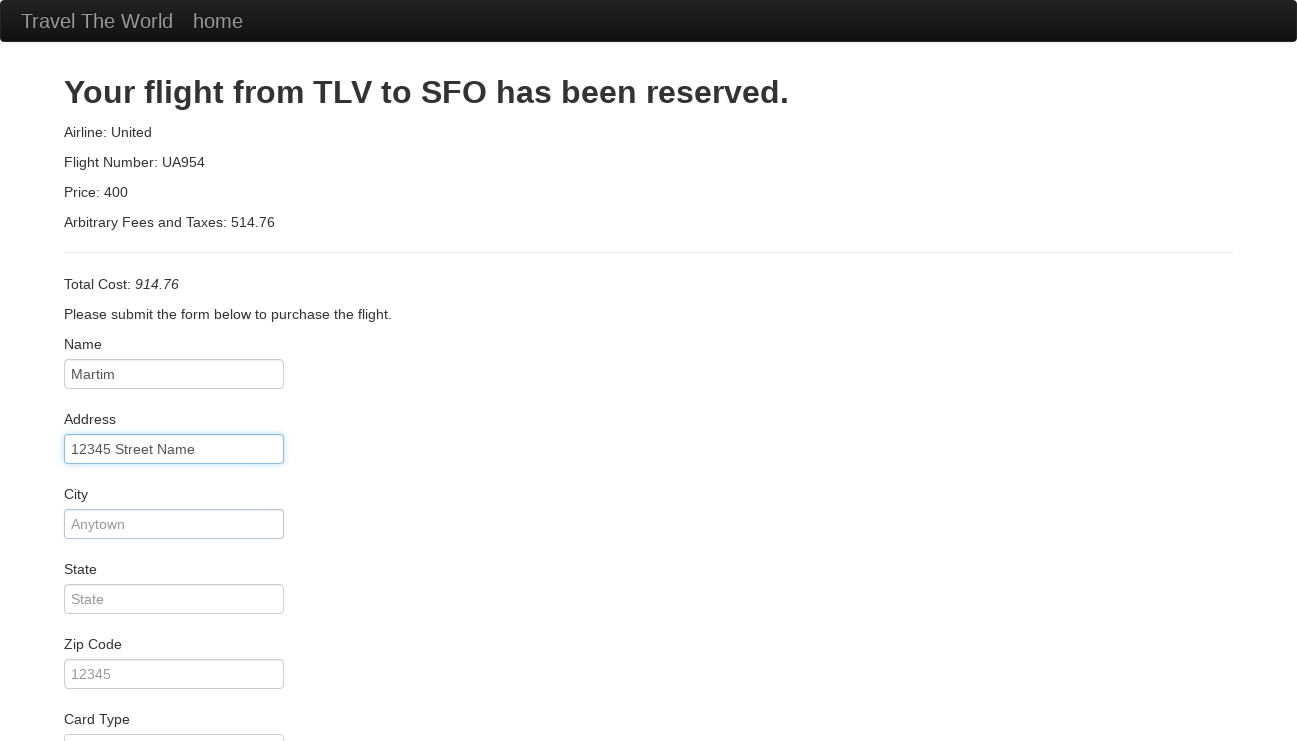

Filled city with 'ATown' on #city
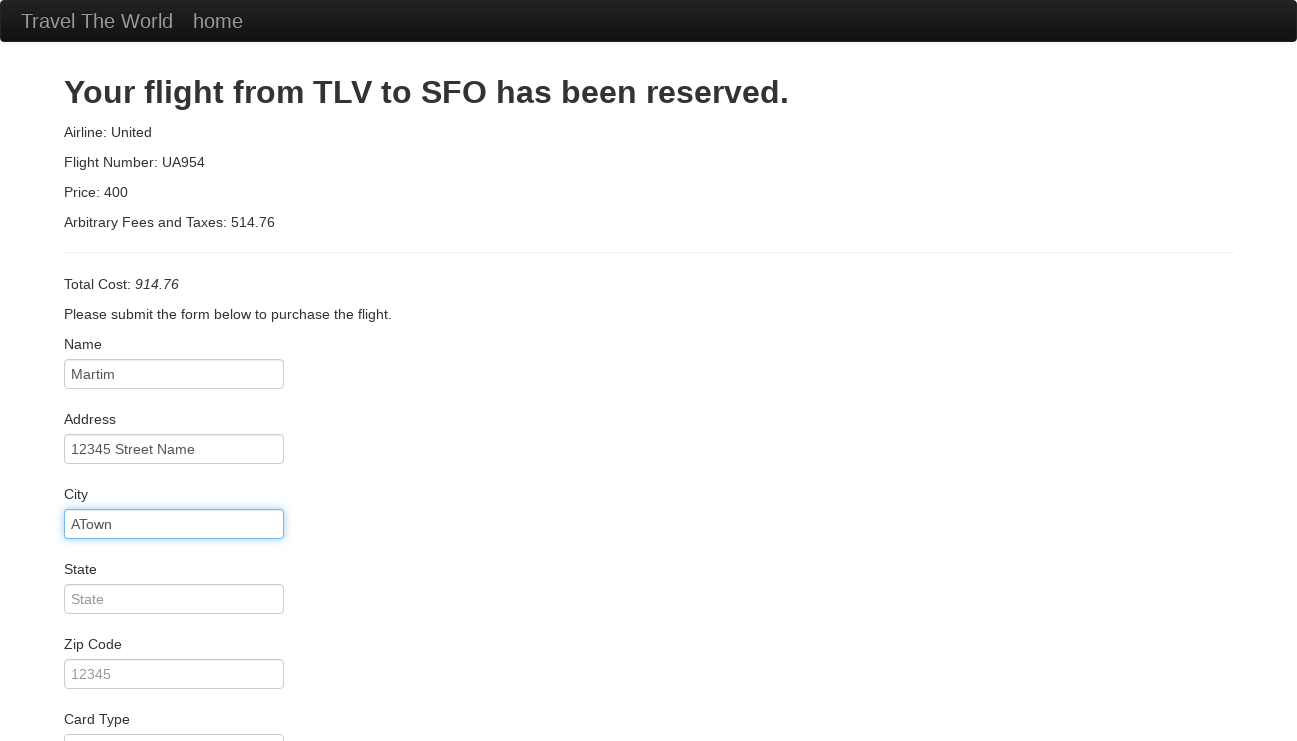

Clicked state field at (174, 599) on #state
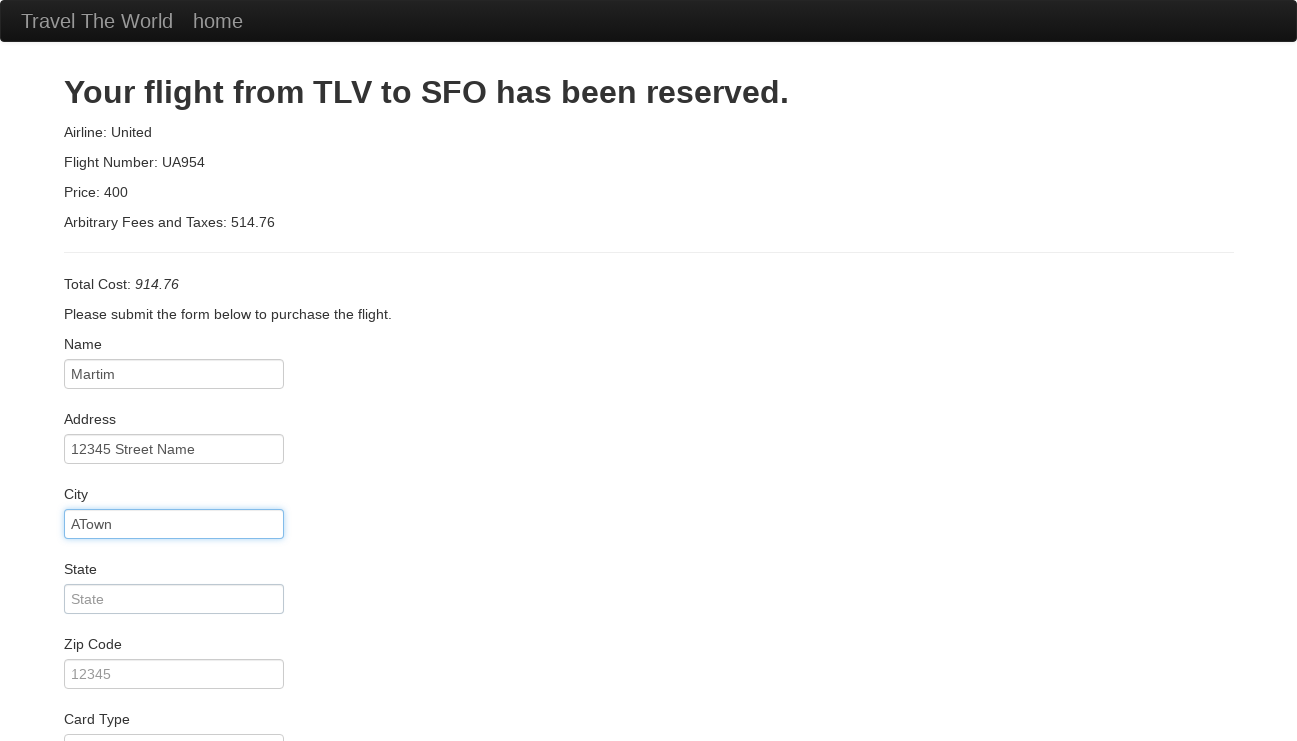

Filled state with 'AState' on #state
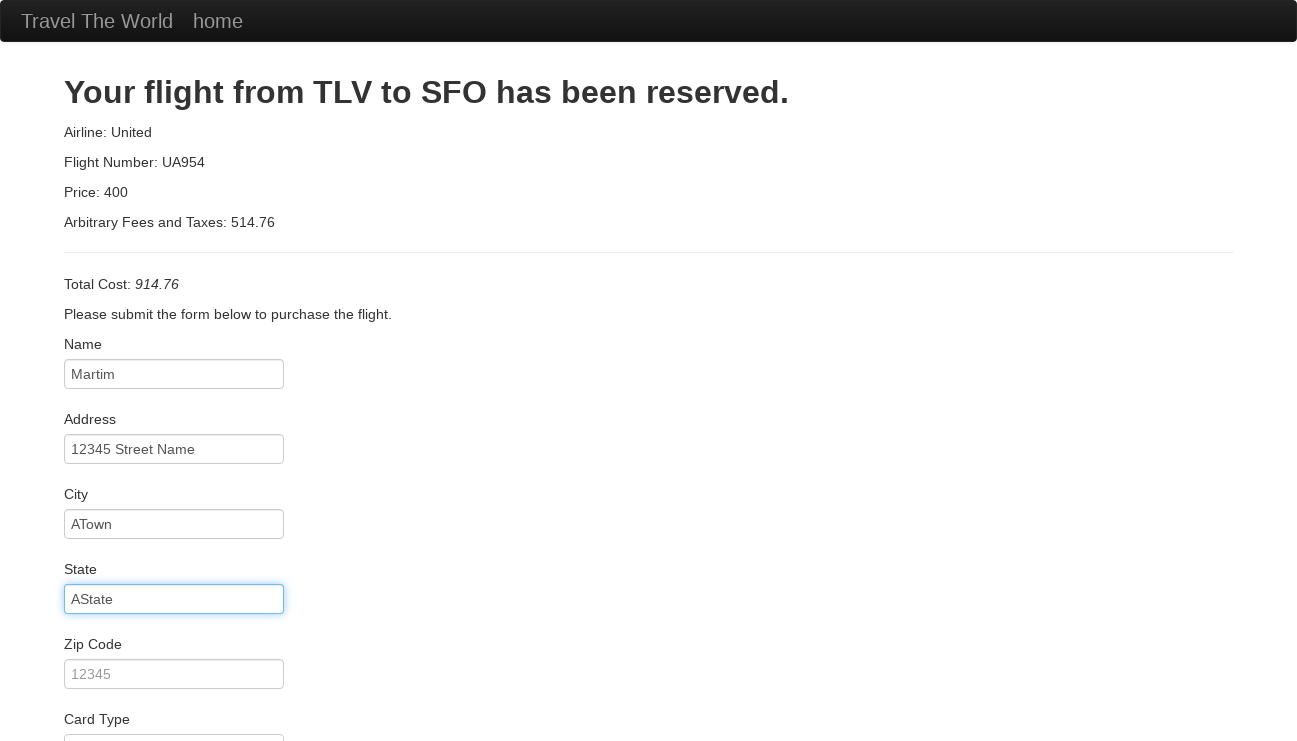

Clicked zip code field at (174, 674) on #zipCode
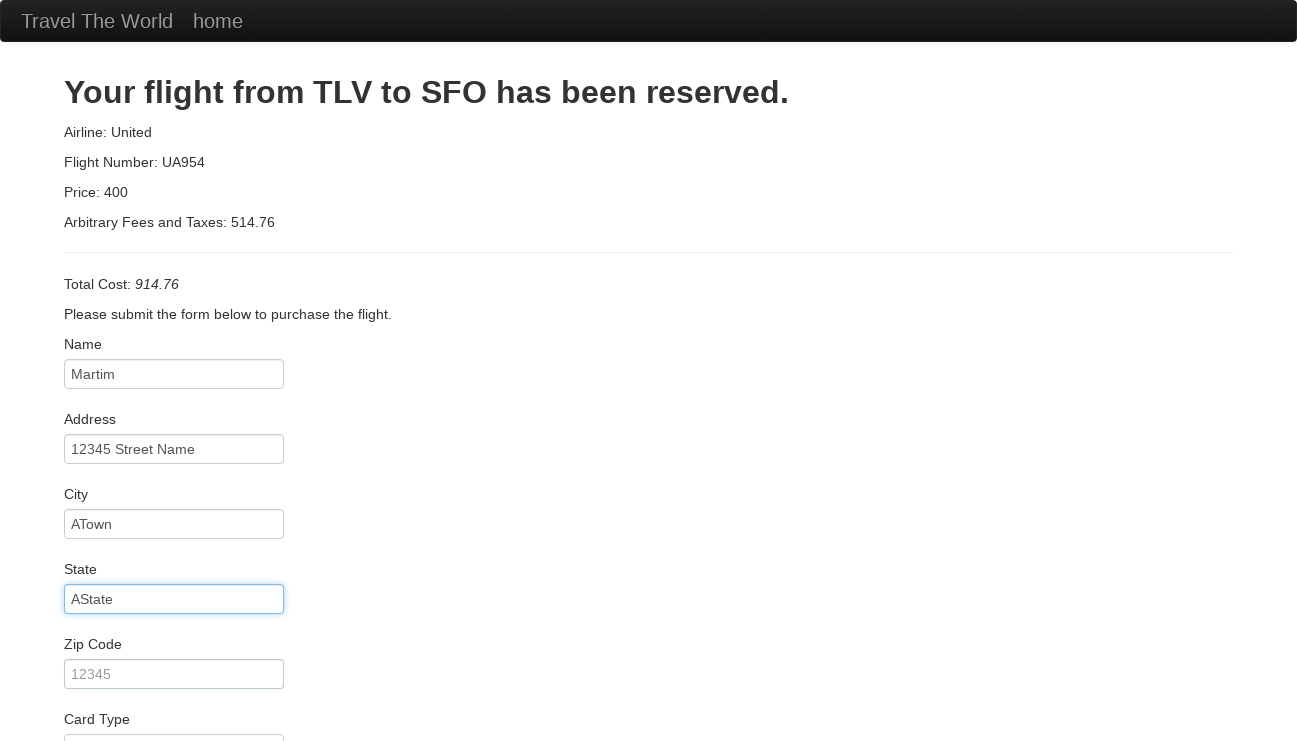

Filled zip code with '12345' on #zipCode
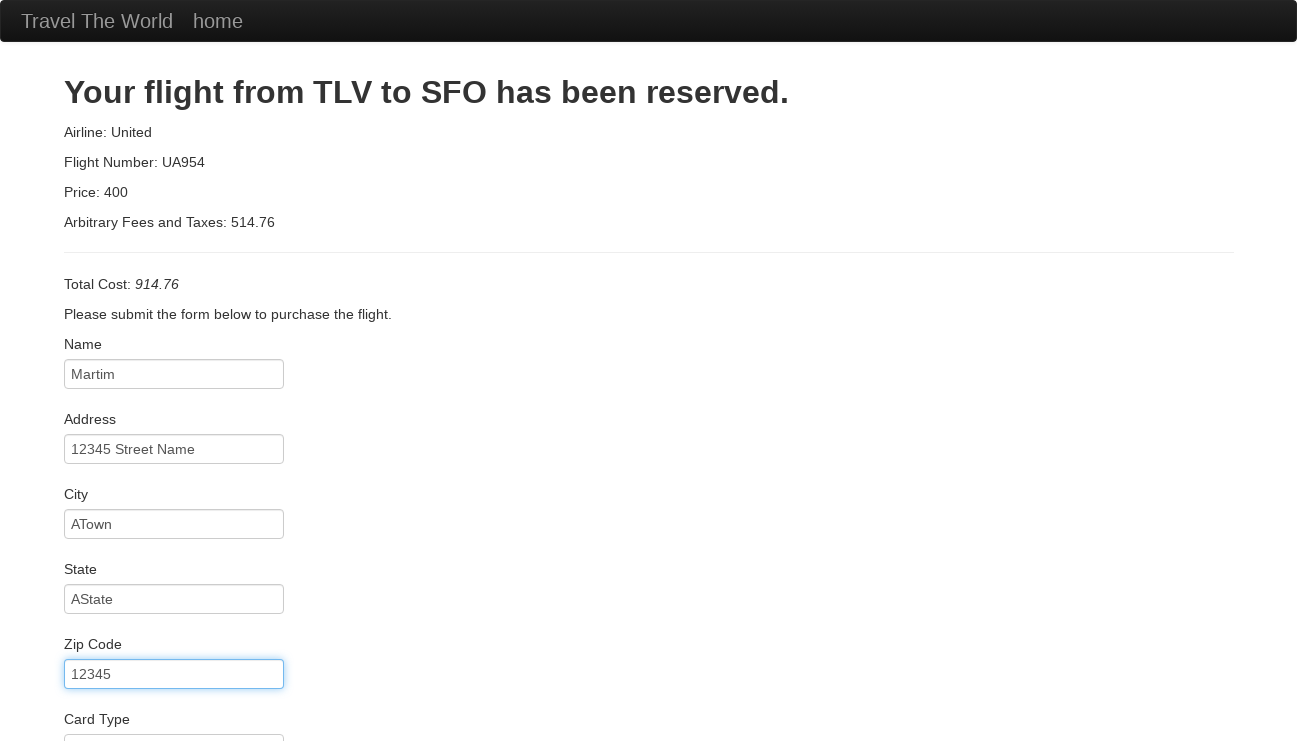

Clicked credit card number field at (174, 401) on #creditCardNumber
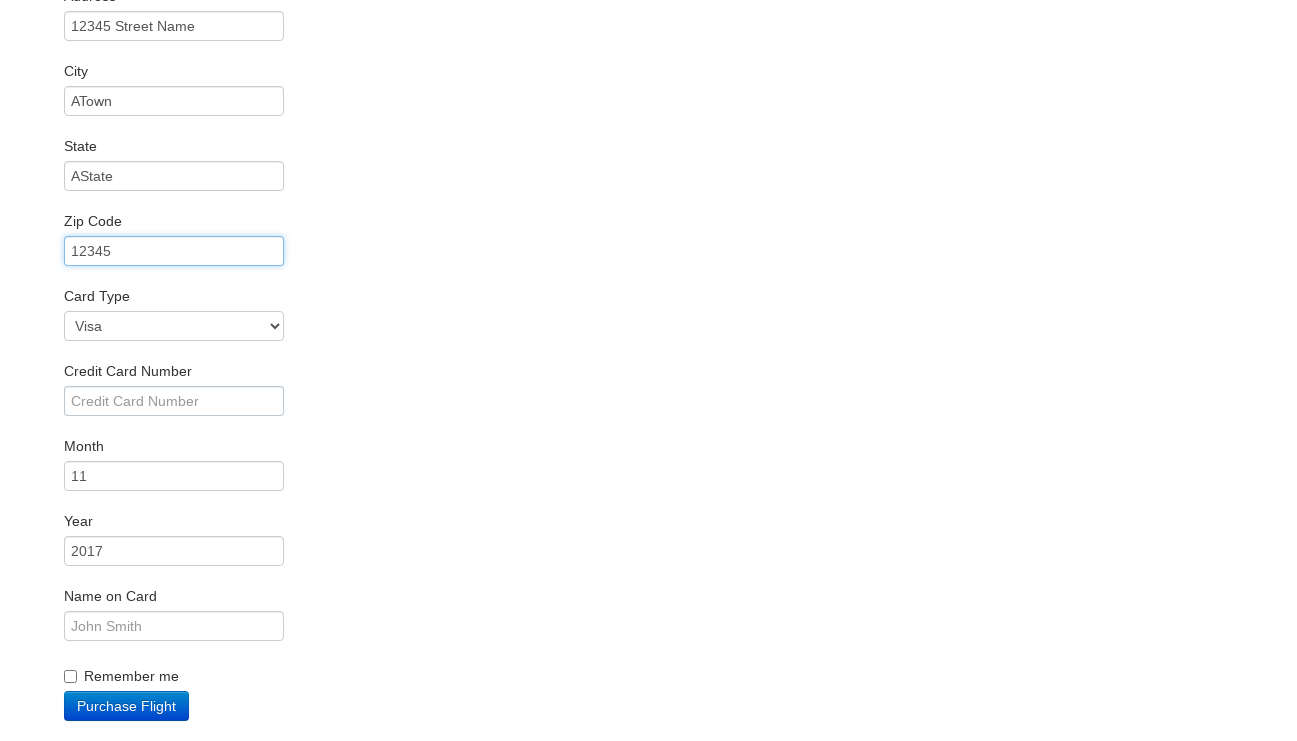

Filled credit card number with '123123123' on #creditCardNumber
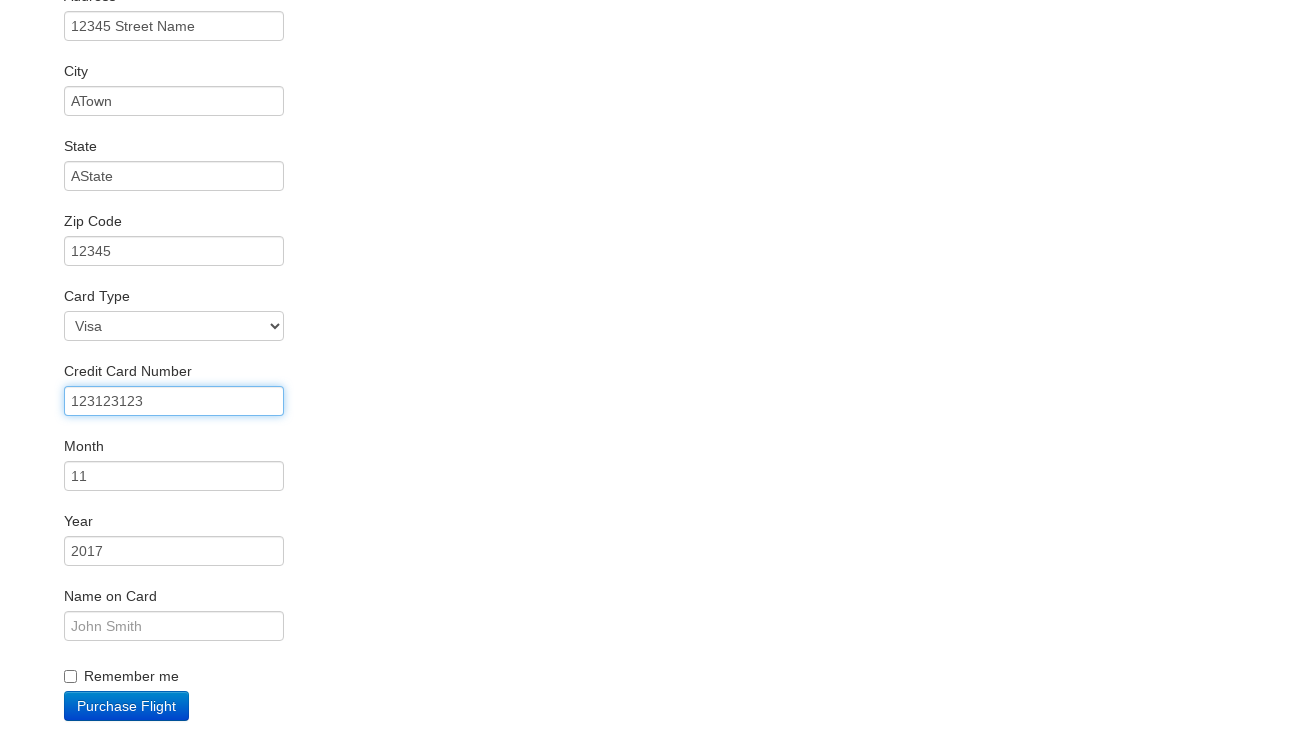

Clicked credit card month field at (174, 476) on #creditCardMonth
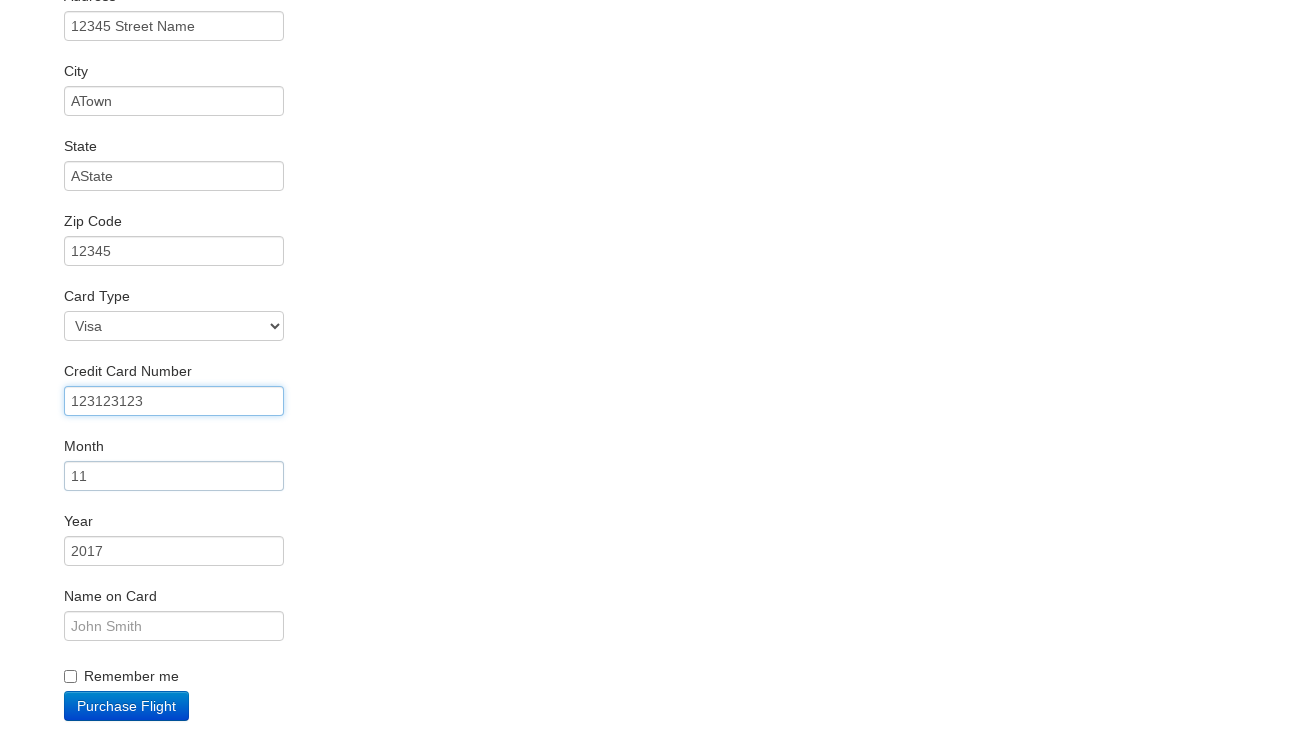

Filled credit card month with '10' on #creditCardMonth
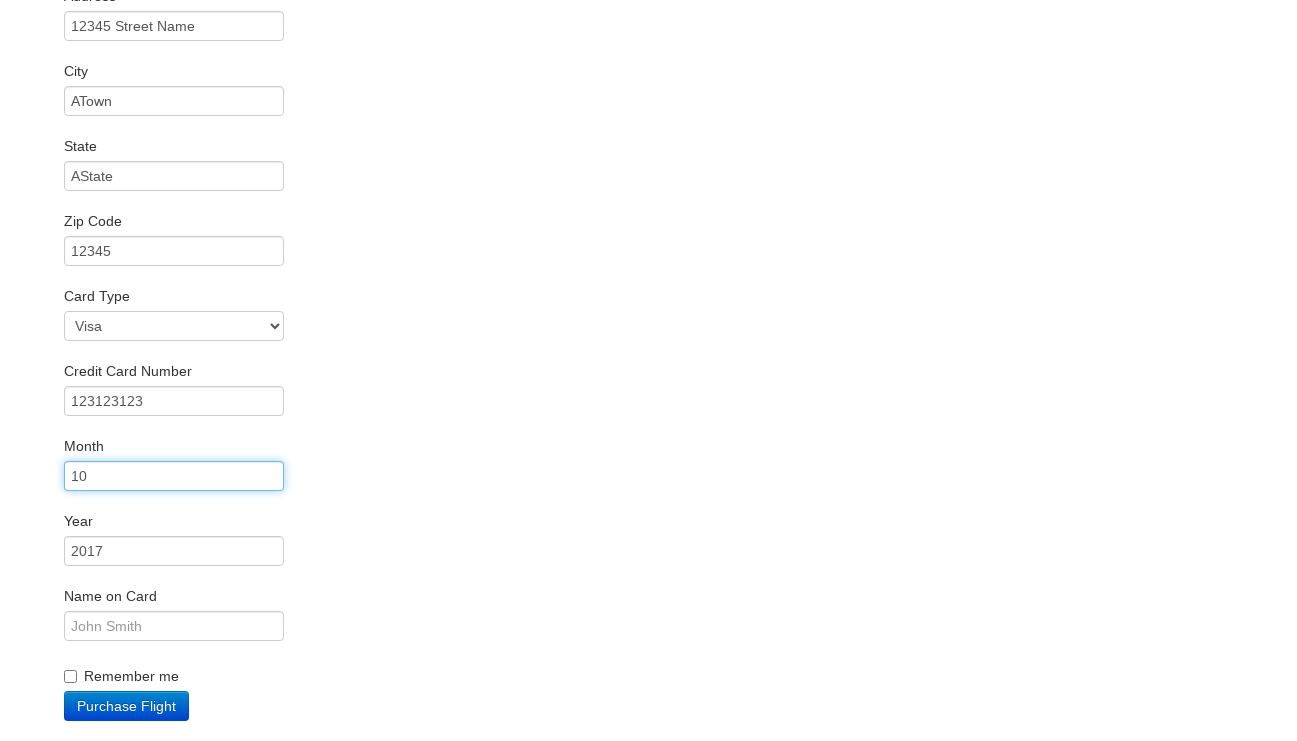

Clicked credit card year field at (174, 551) on #creditCardYear
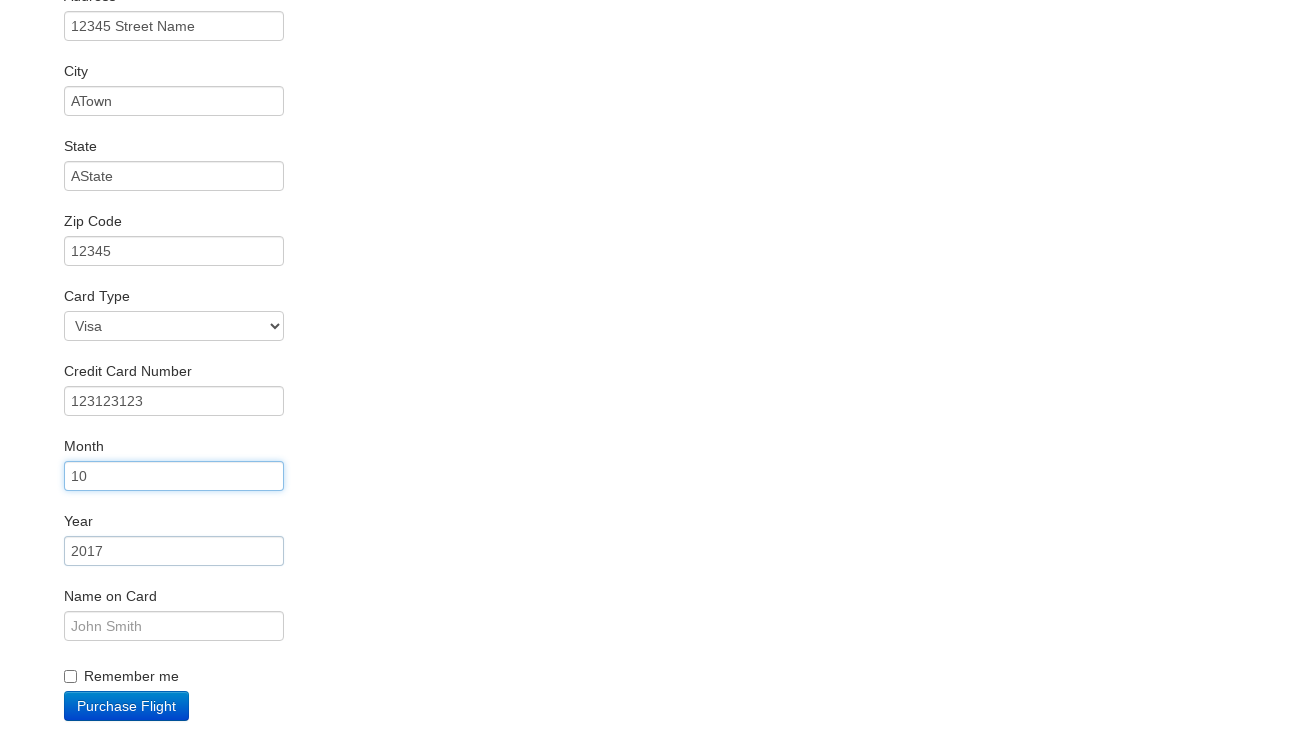

Filled credit card year with '2025' on #creditCardYear
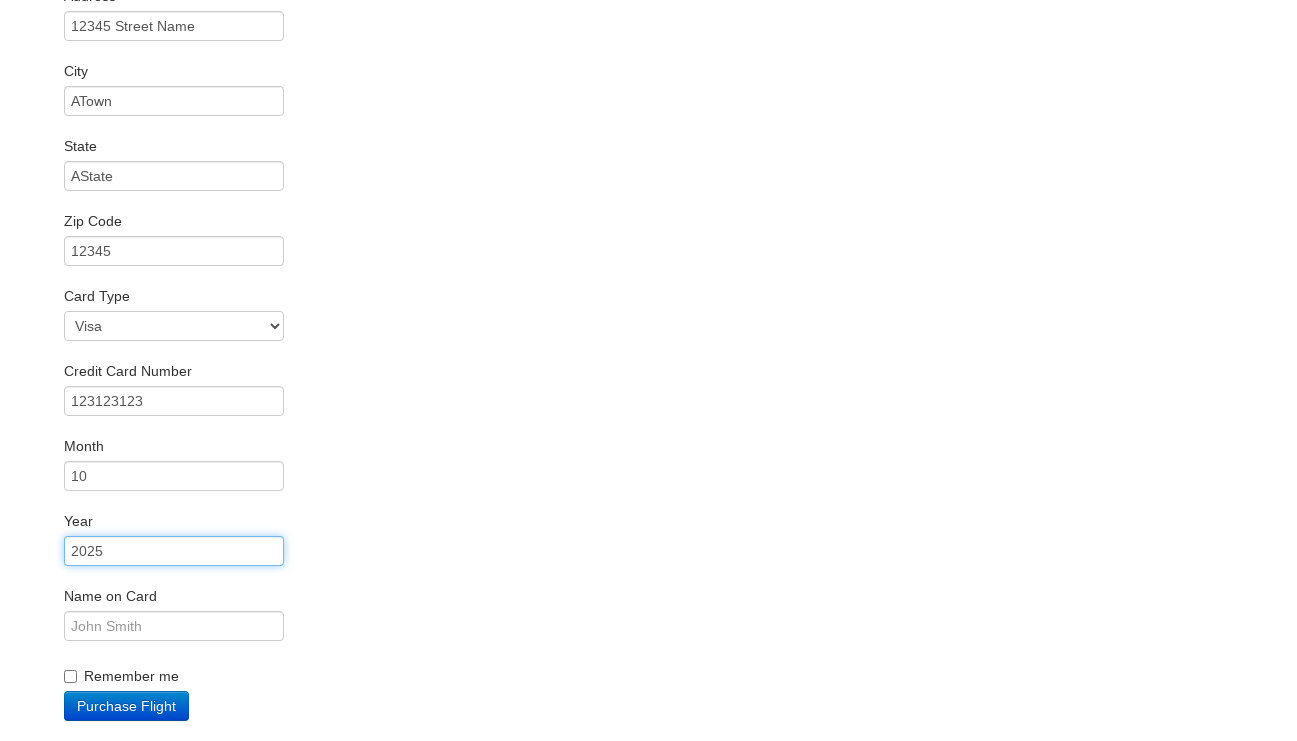

Clicked name on card field at (174, 626) on #nameOnCard
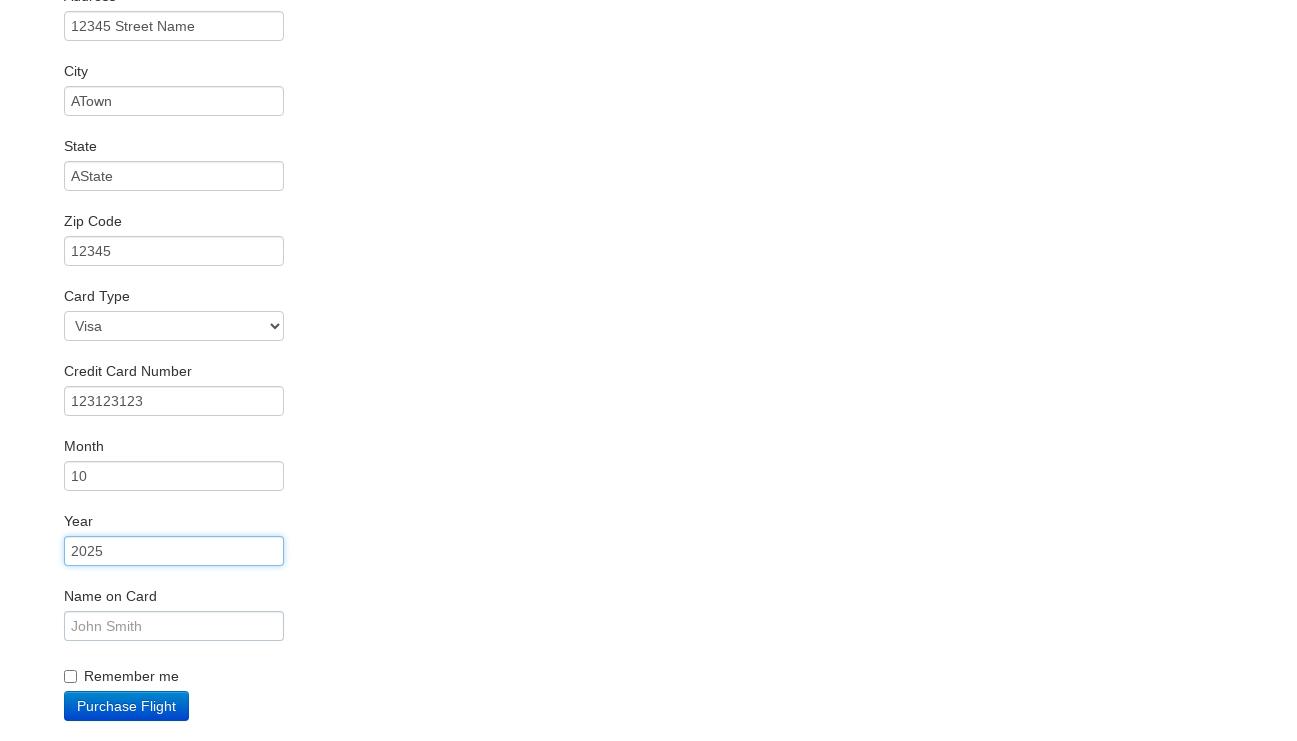

Filled name on card with 'Martim Martim' on #nameOnCard
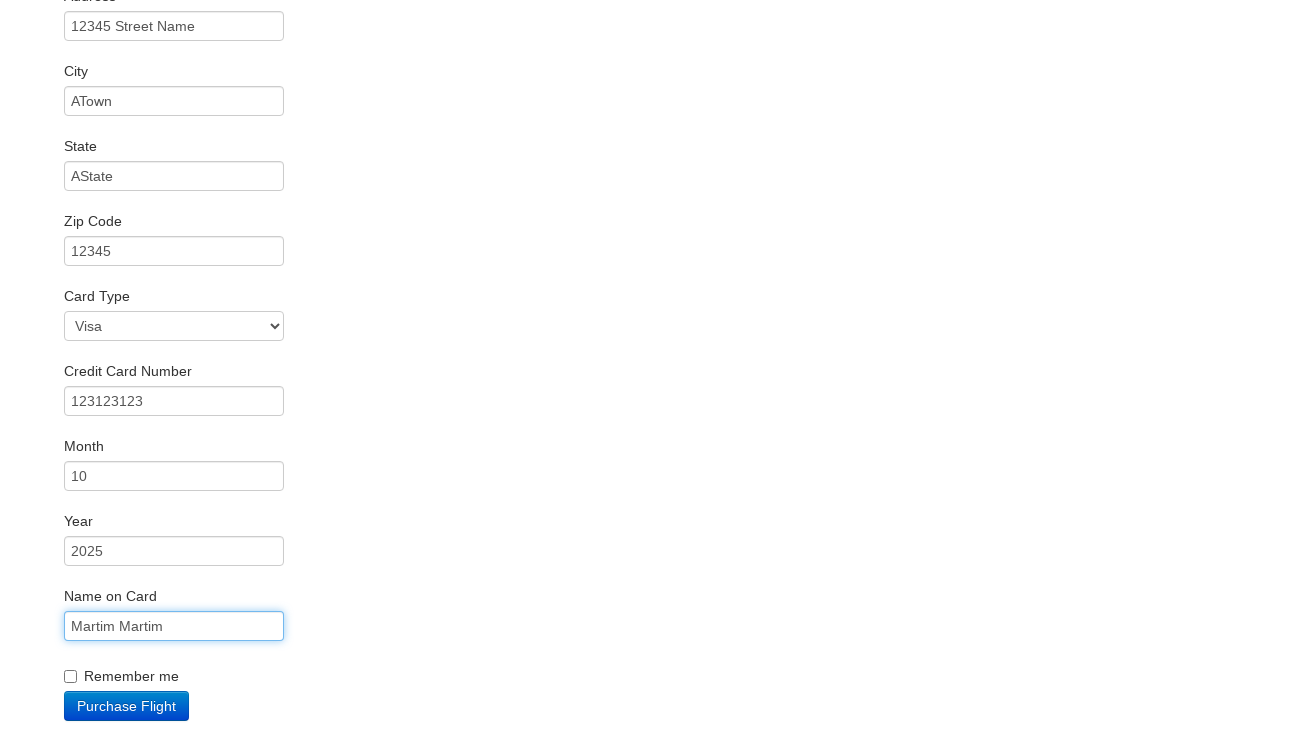

Clicked submit purchase button at (126, 706) on .btn-primary
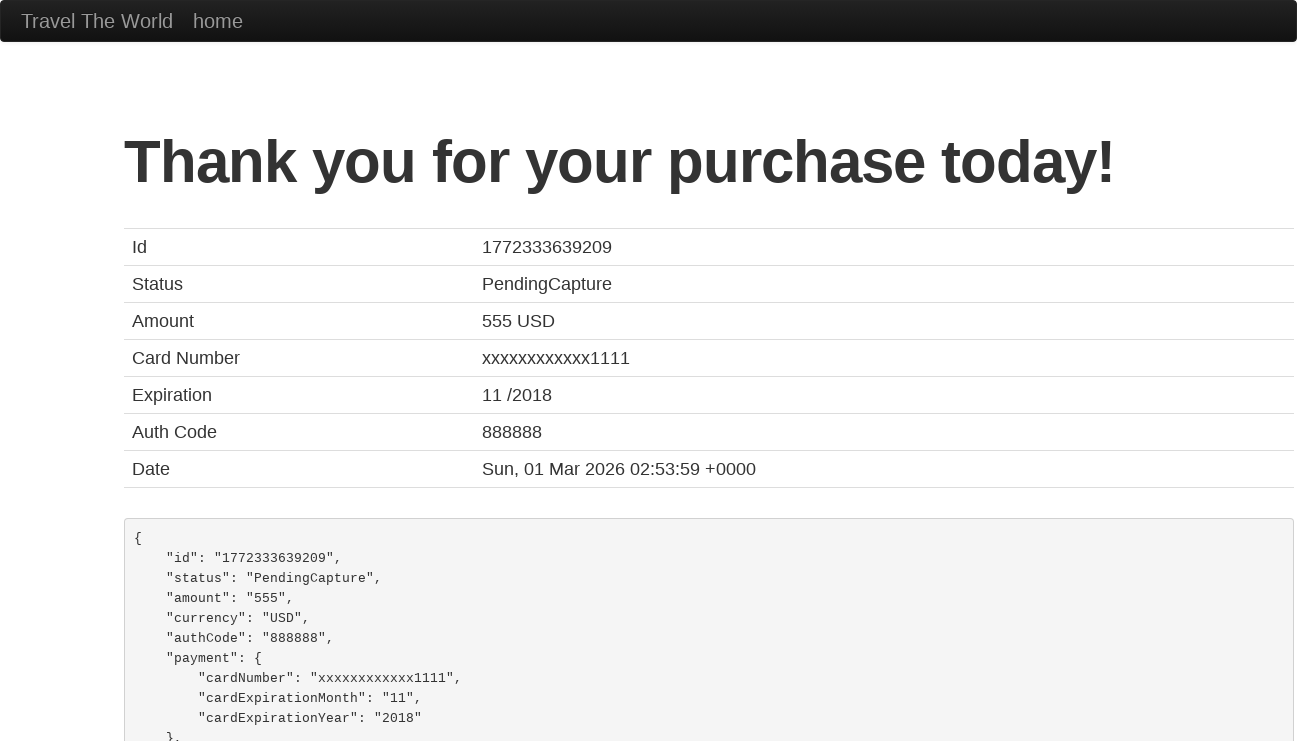

Page load completed
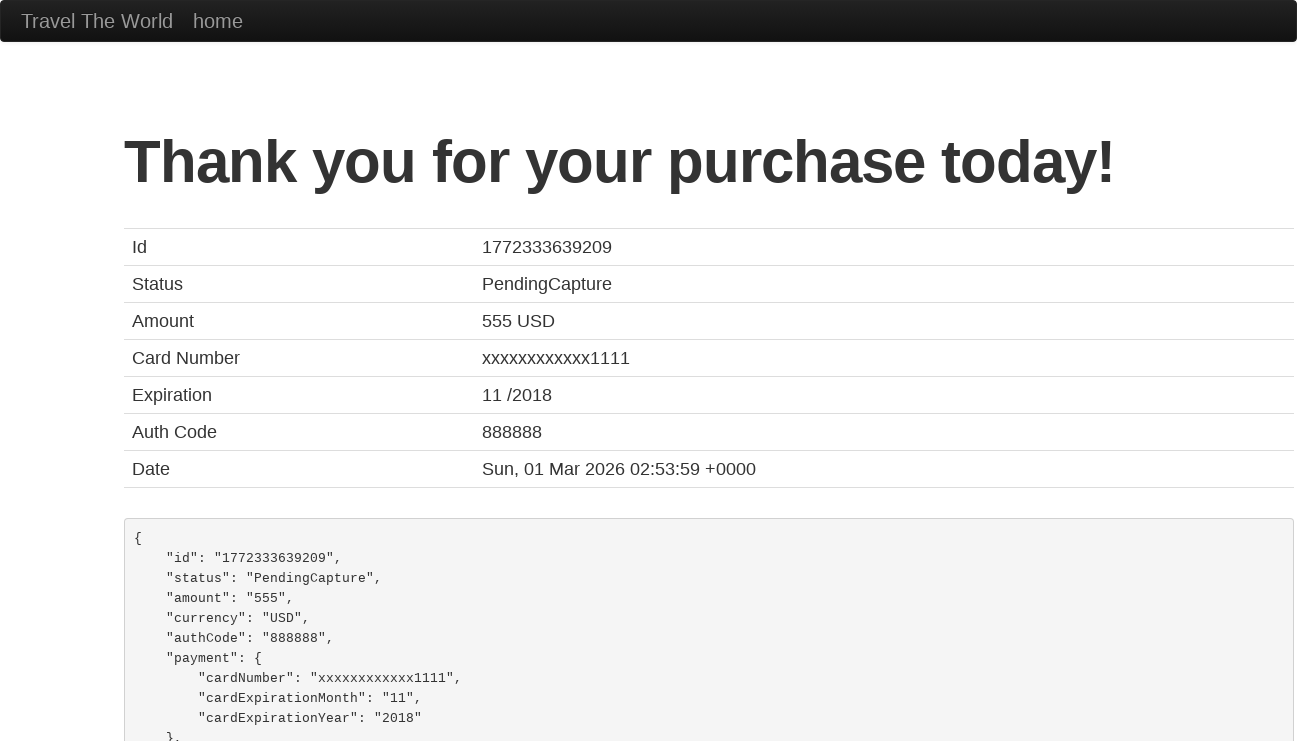

Verified confirmation page title is 'BlazeDemo Confirmation'
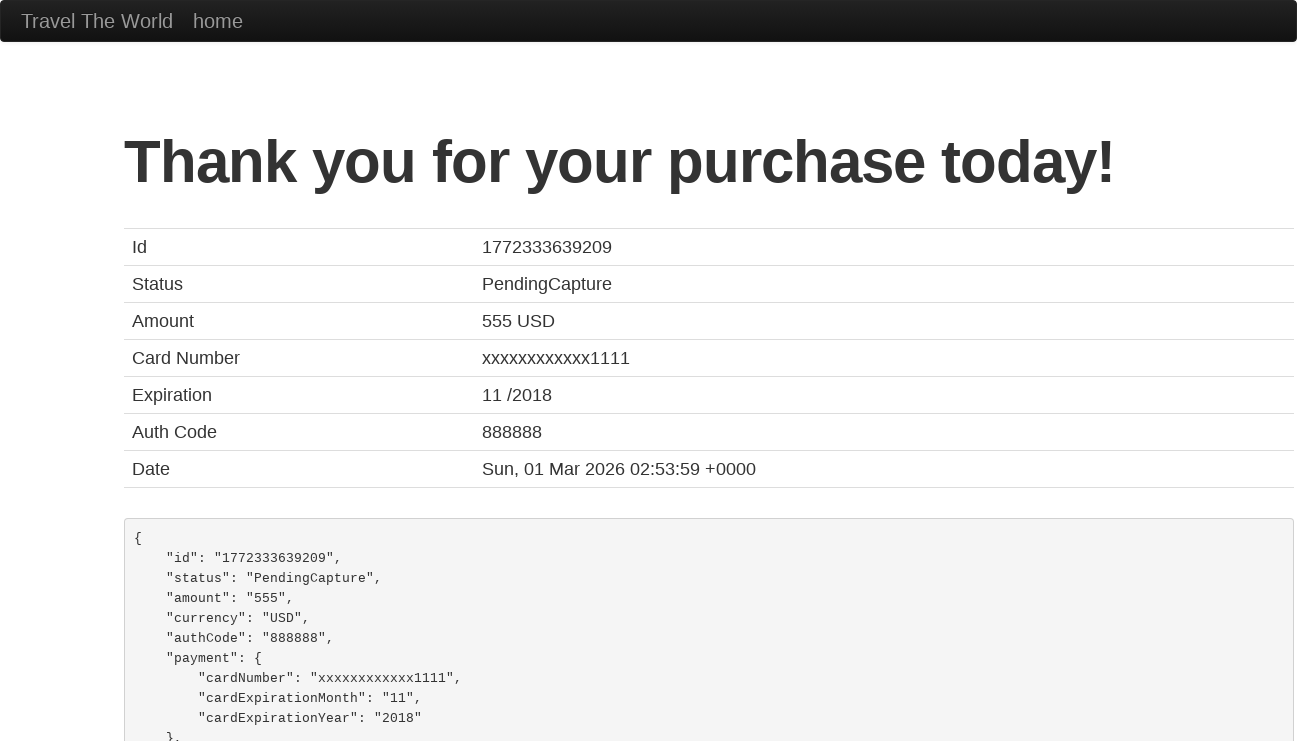

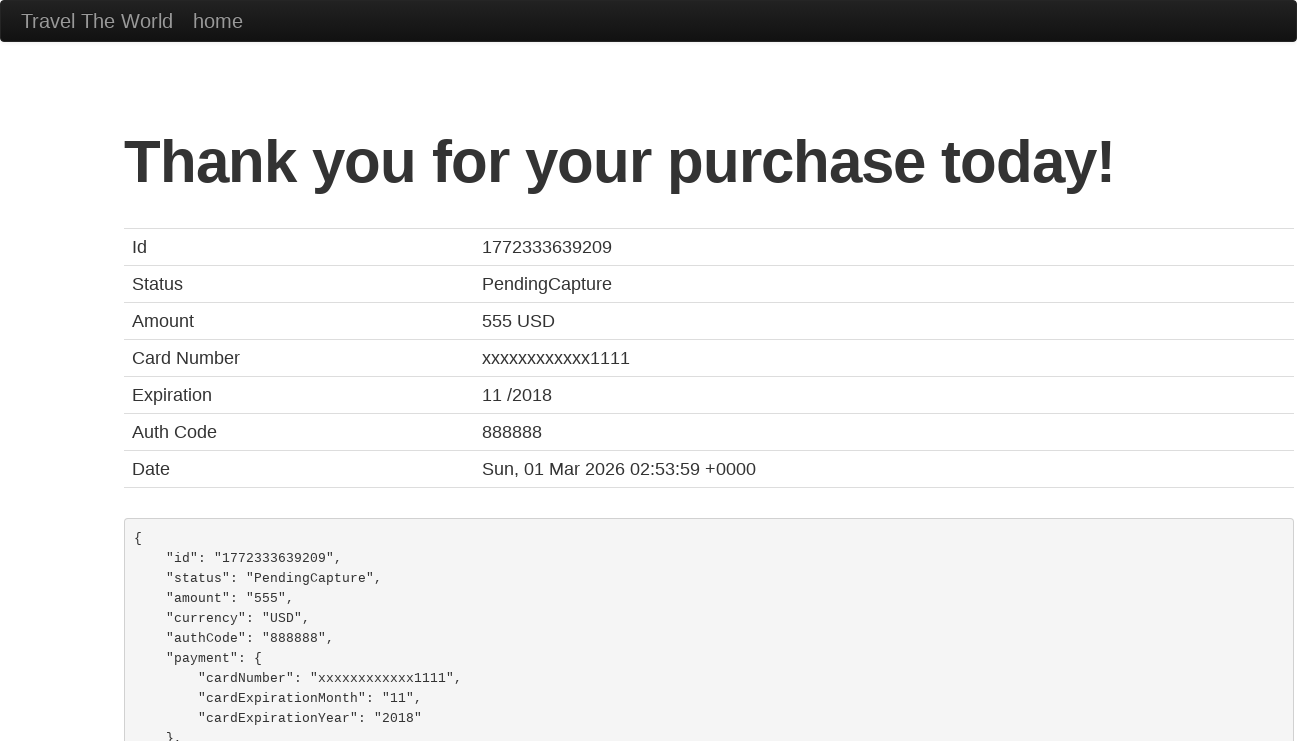